Tests marking all todo items as completed using the toggle-all checkbox.

Starting URL: https://demo.playwright.dev/todomvc

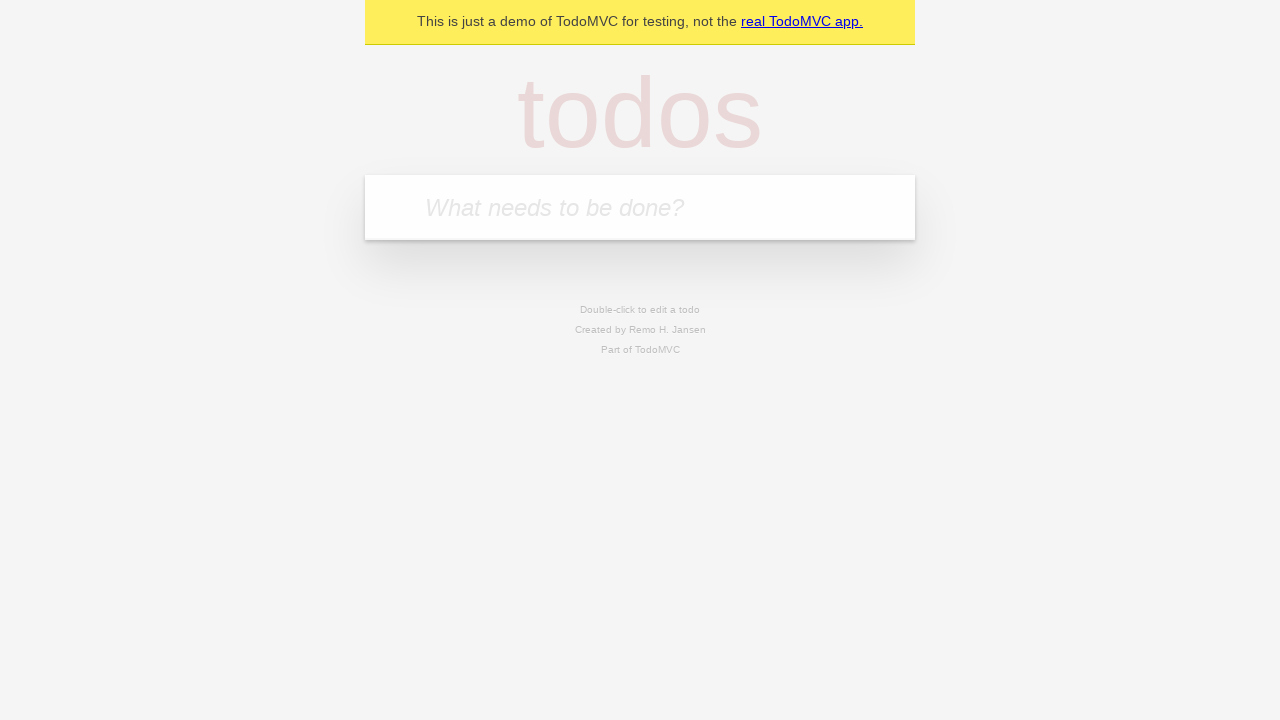

Filled todo input with 'buy some cheese' on internal:attr=[placeholder="What needs to be done?"i]
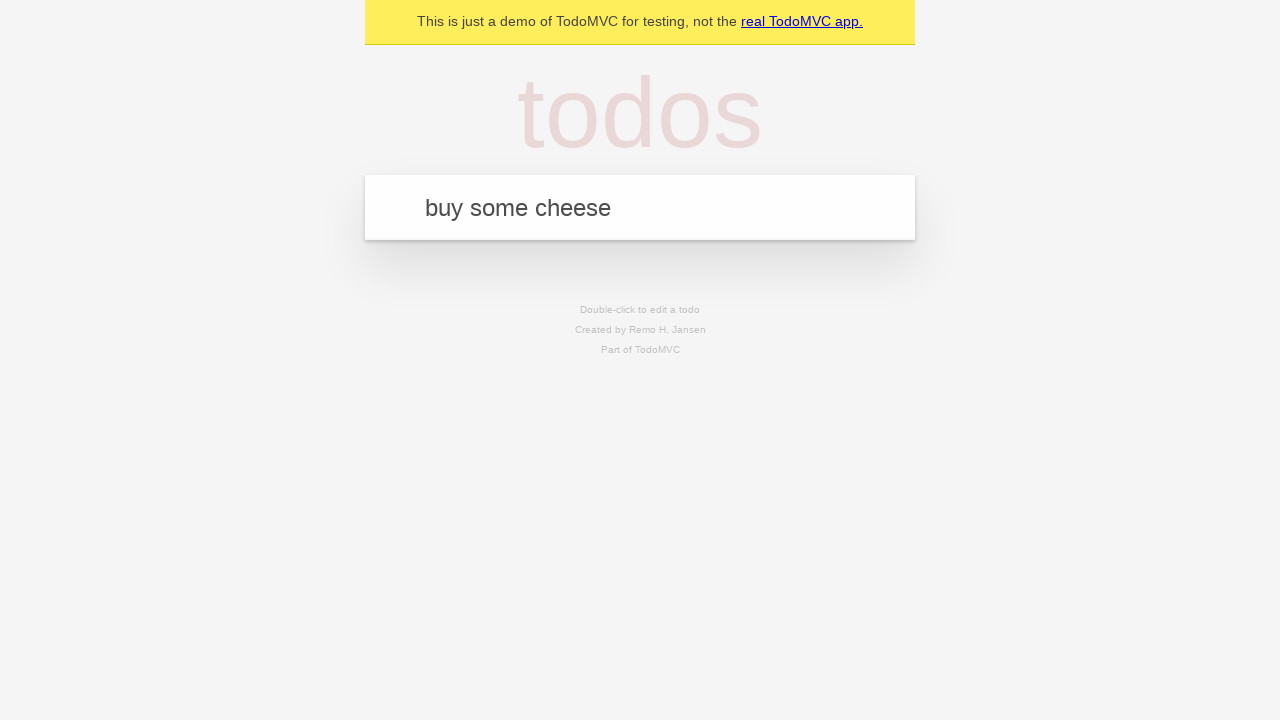

Pressed Enter to add first todo item on internal:attr=[placeholder="What needs to be done?"i]
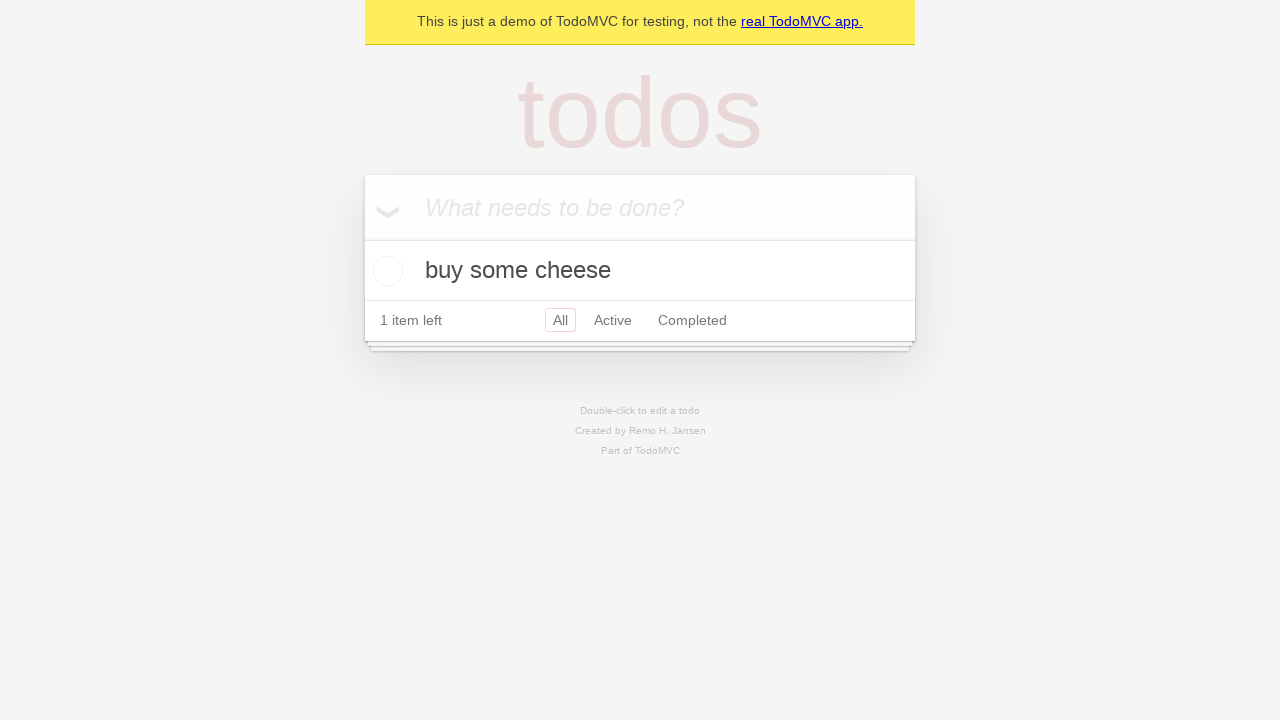

Filled todo input with 'feed the cat' on internal:attr=[placeholder="What needs to be done?"i]
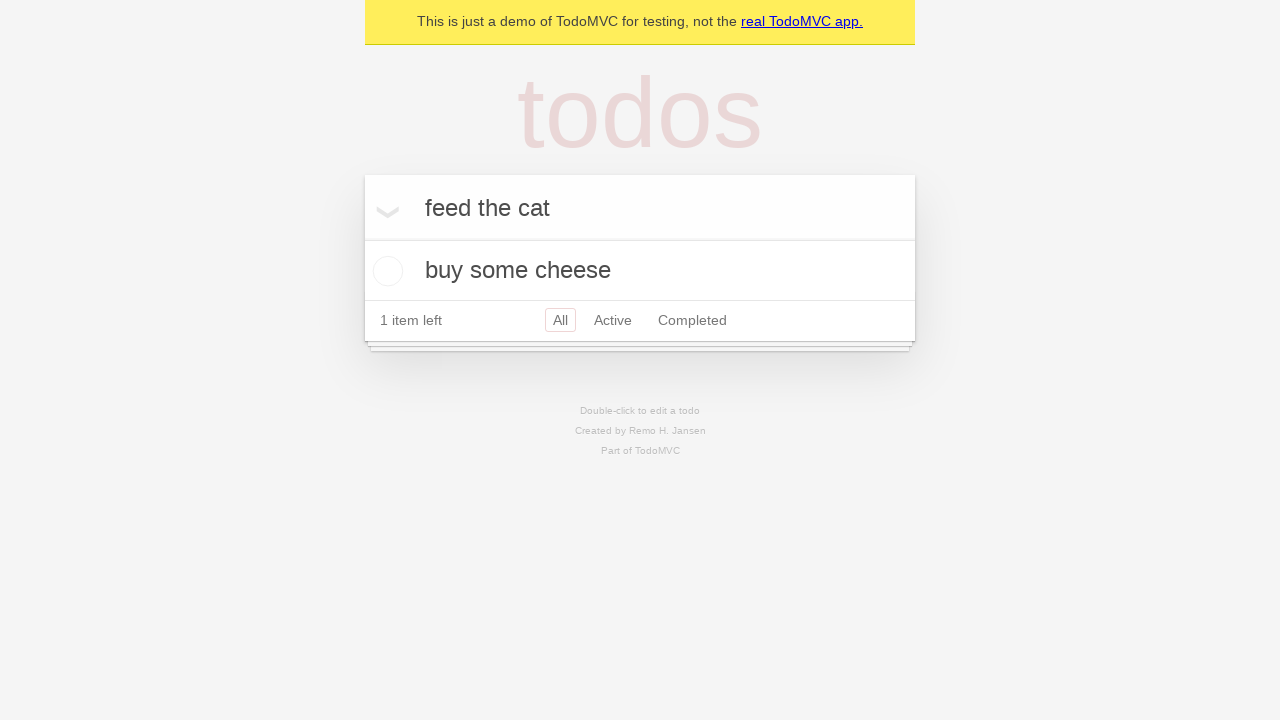

Pressed Enter to add second todo item on internal:attr=[placeholder="What needs to be done?"i]
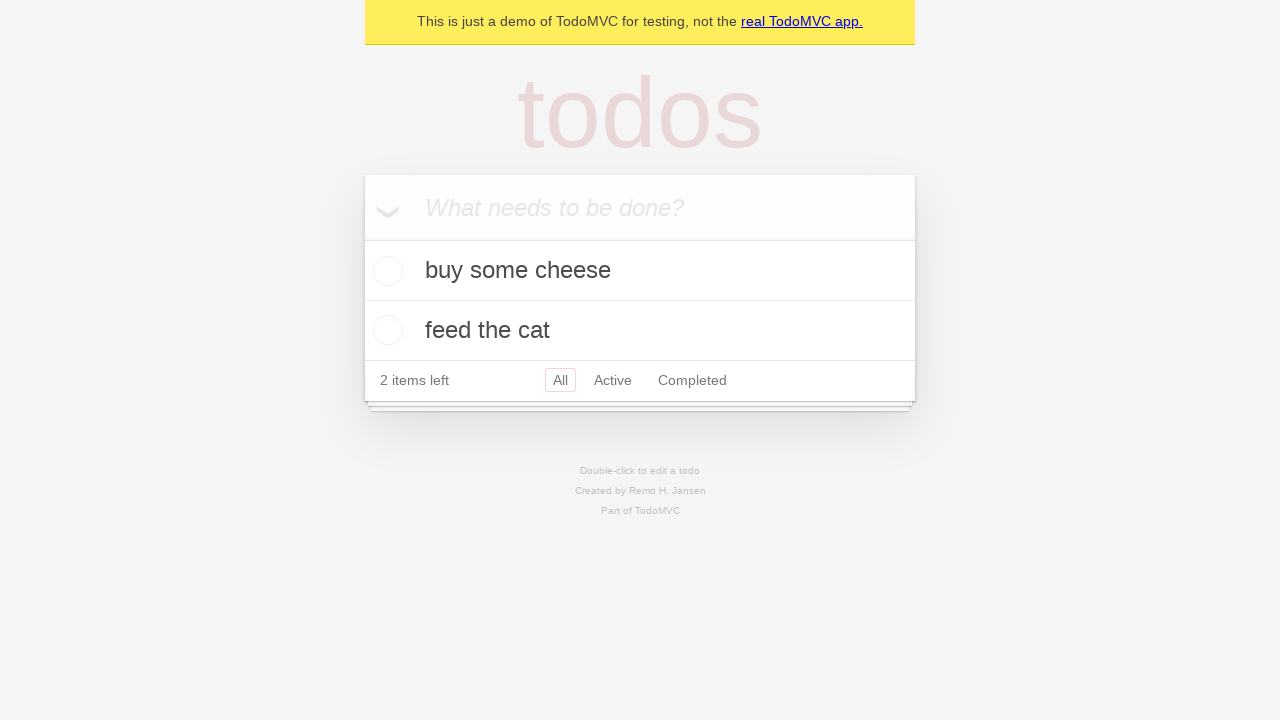

Filled todo input with 'book a doctors appointment' on internal:attr=[placeholder="What needs to be done?"i]
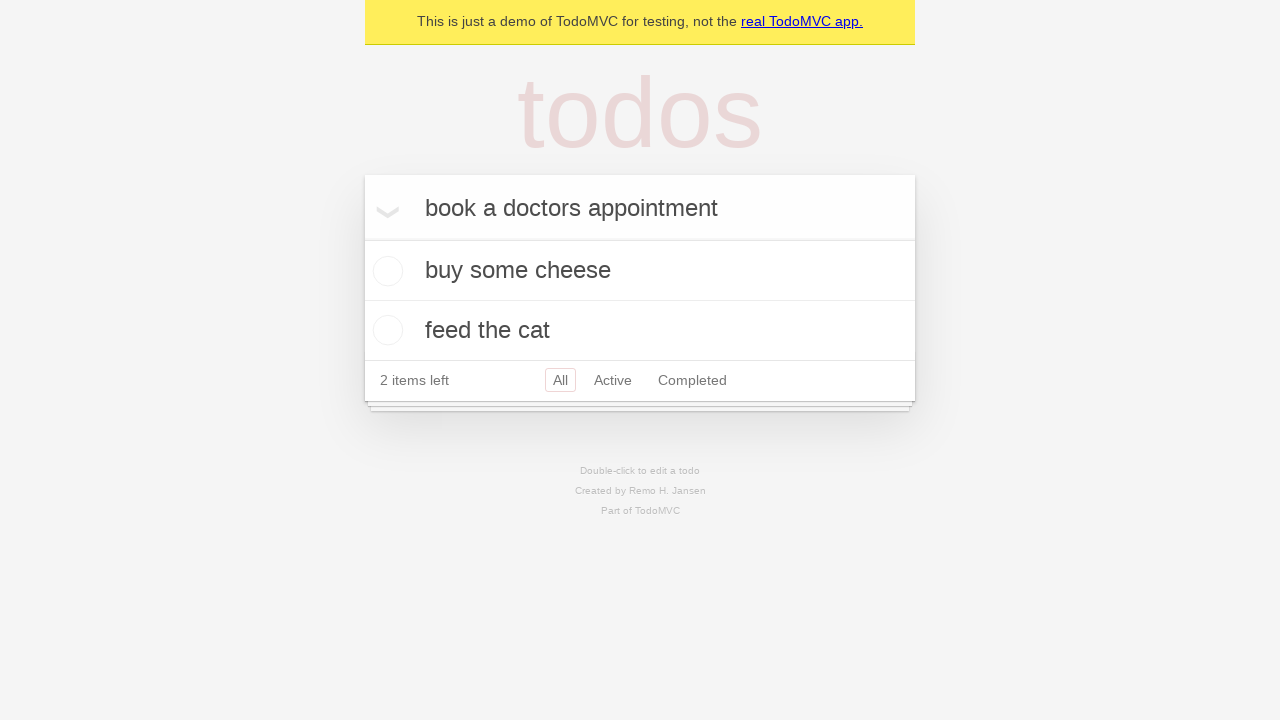

Pressed Enter to add third todo item on internal:attr=[placeholder="What needs to be done?"i]
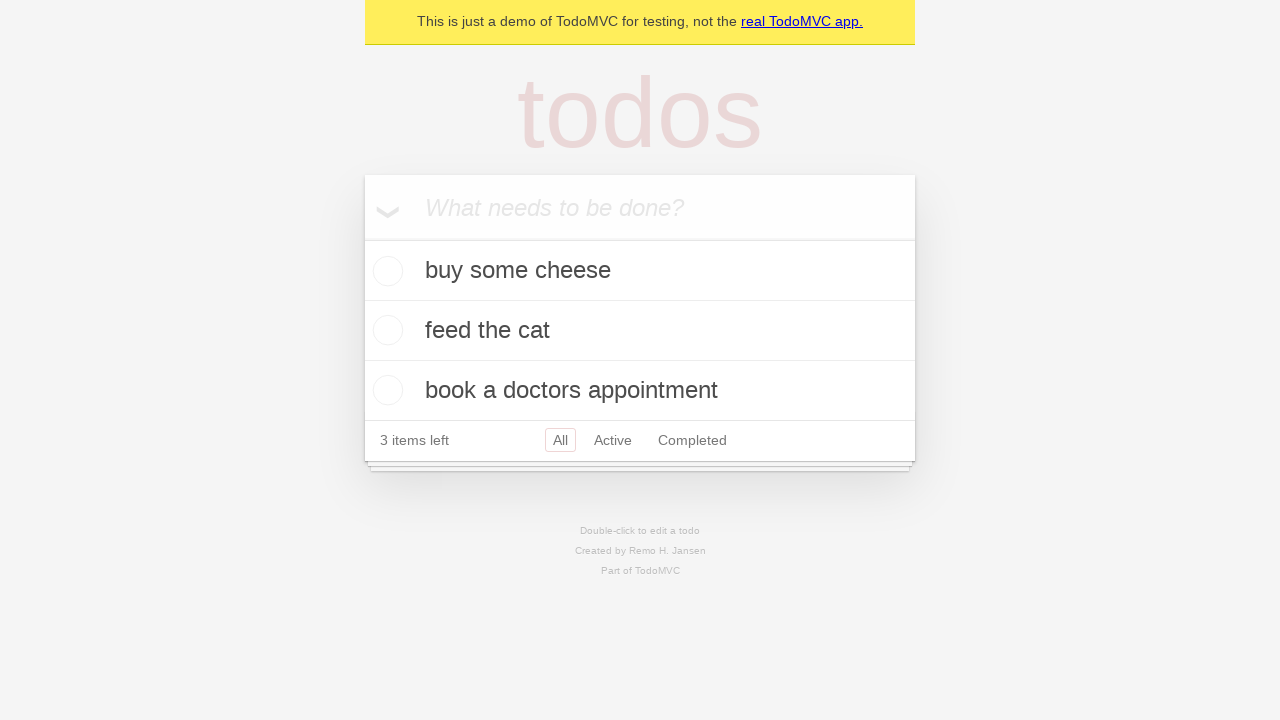

Checked 'Mark all as complete' checkbox to complete all todo items at (362, 238) on internal:label="Mark all as complete"i
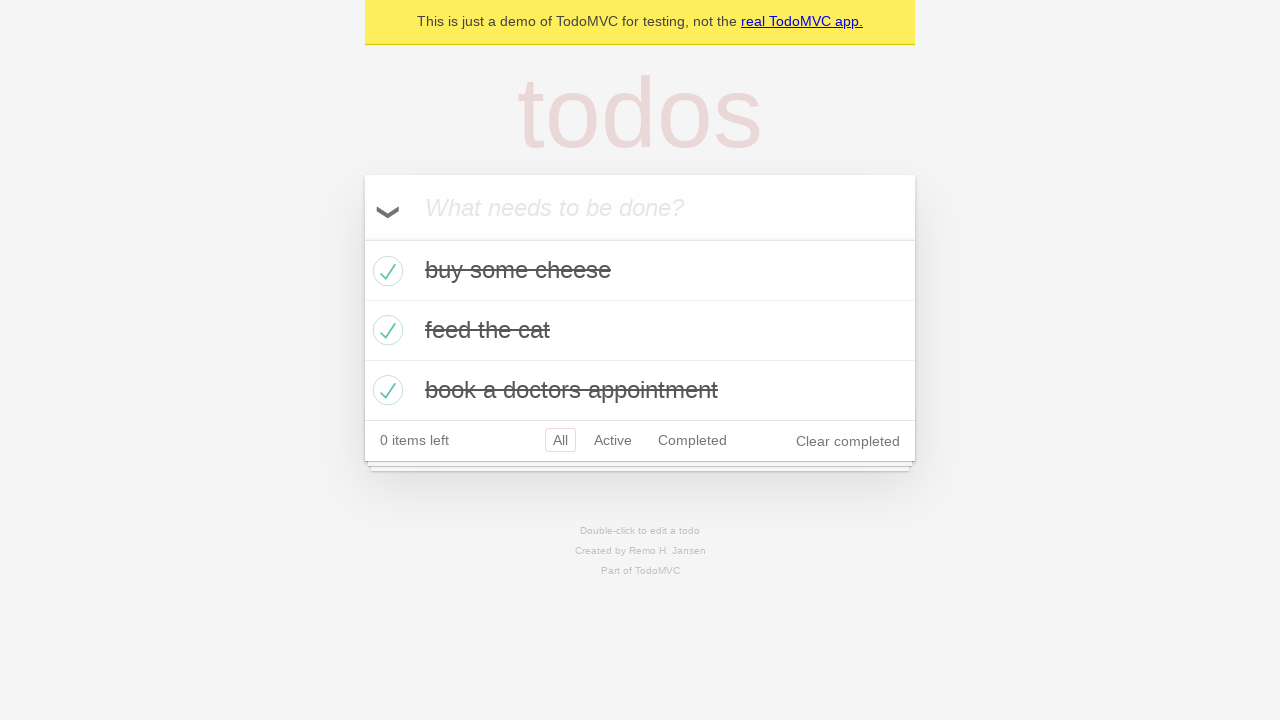

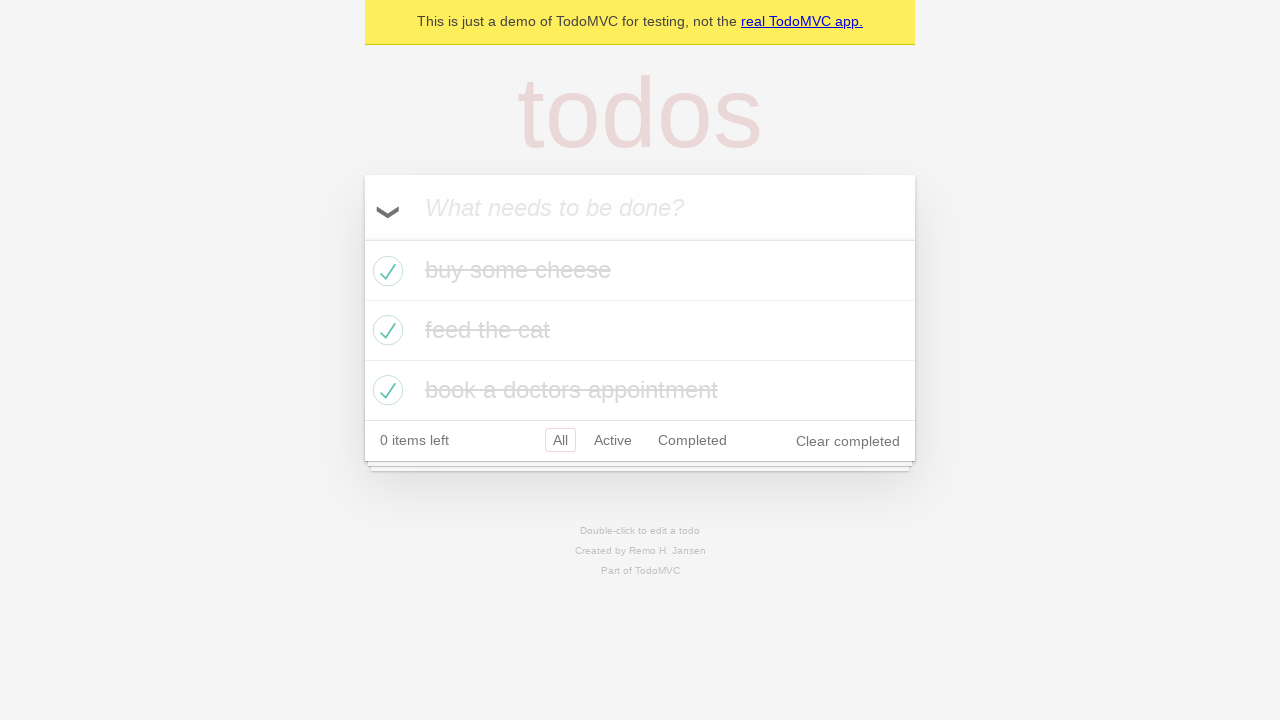